Tests resizable element functionality by dragging the resize handle to change the element's dimensions

Starting URL: https://demoqa.com/resizable/

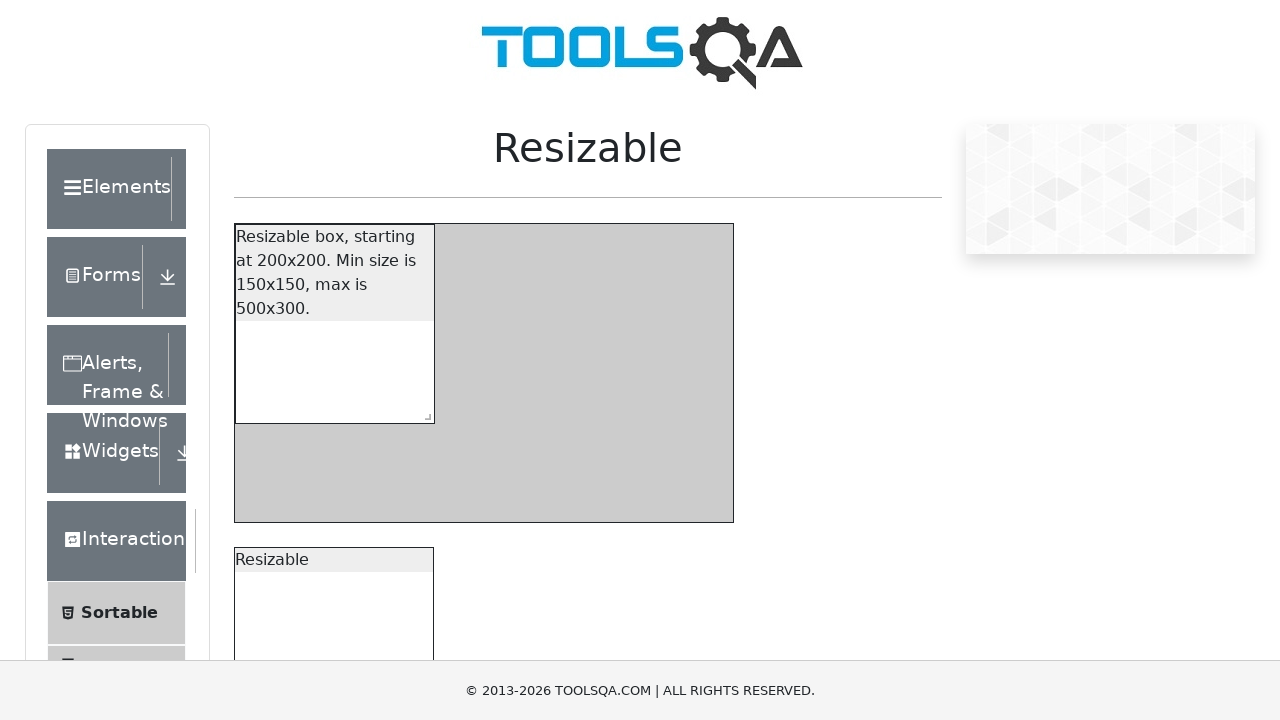

Waited for resizable element handle to be visible
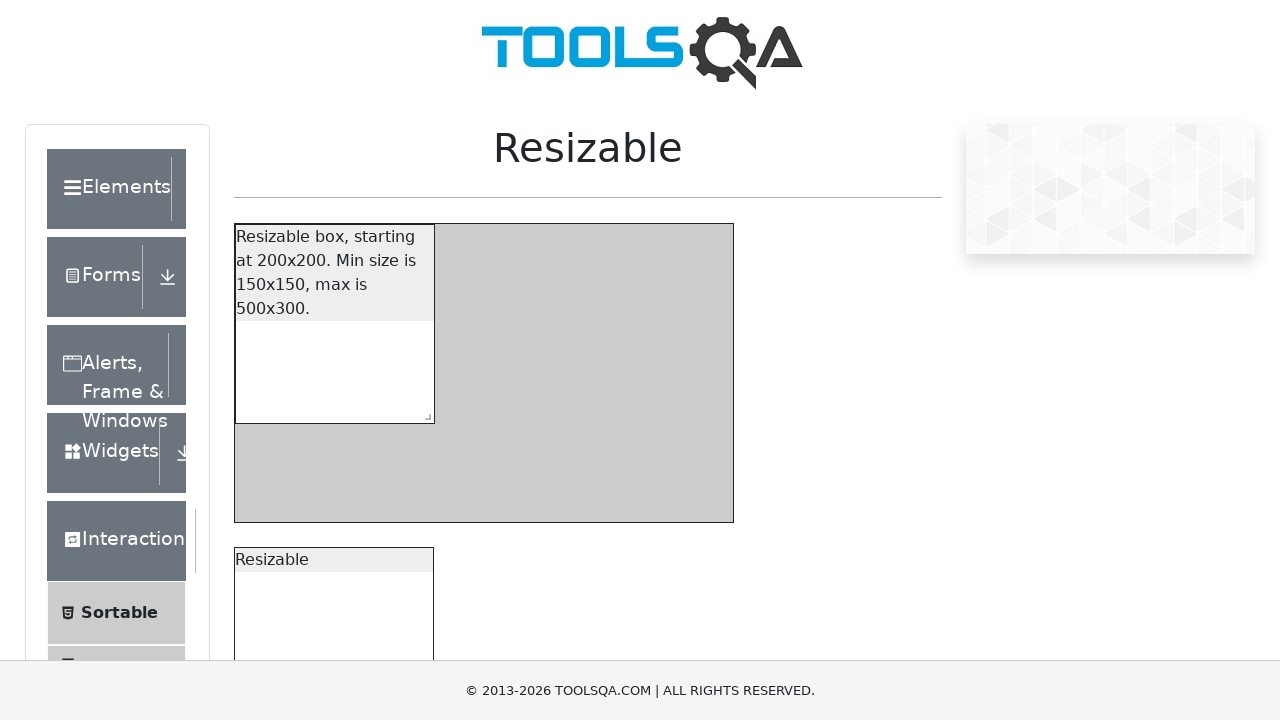

Retrieved initial bounding box dimensions of resizable element
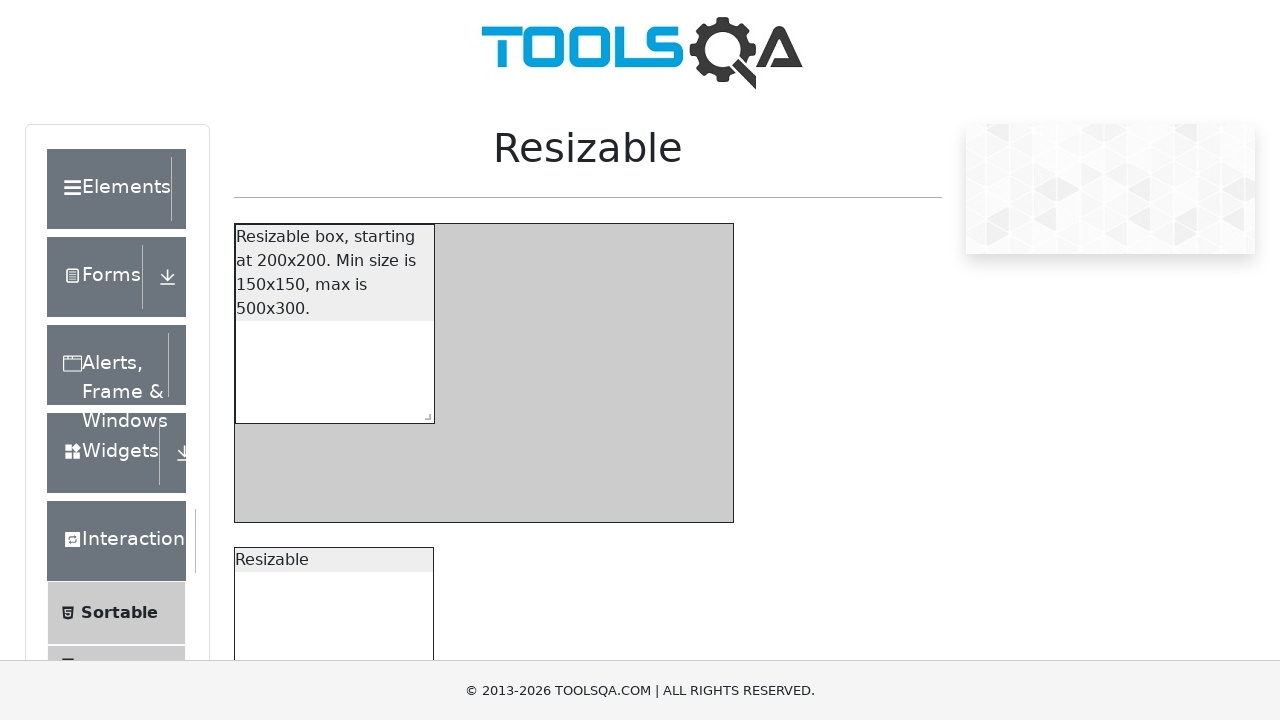

Moved mouse to center of resize handle at (423, 736)
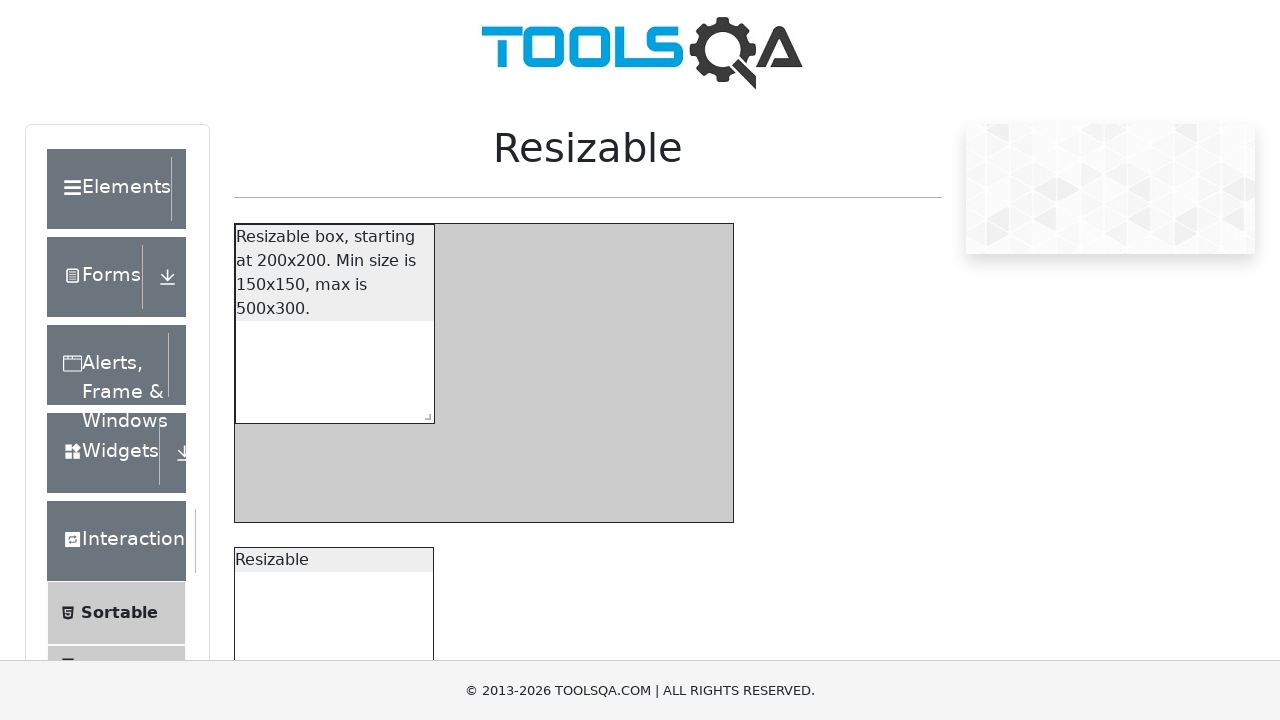

Pressed mouse button down on resize handle at (423, 736)
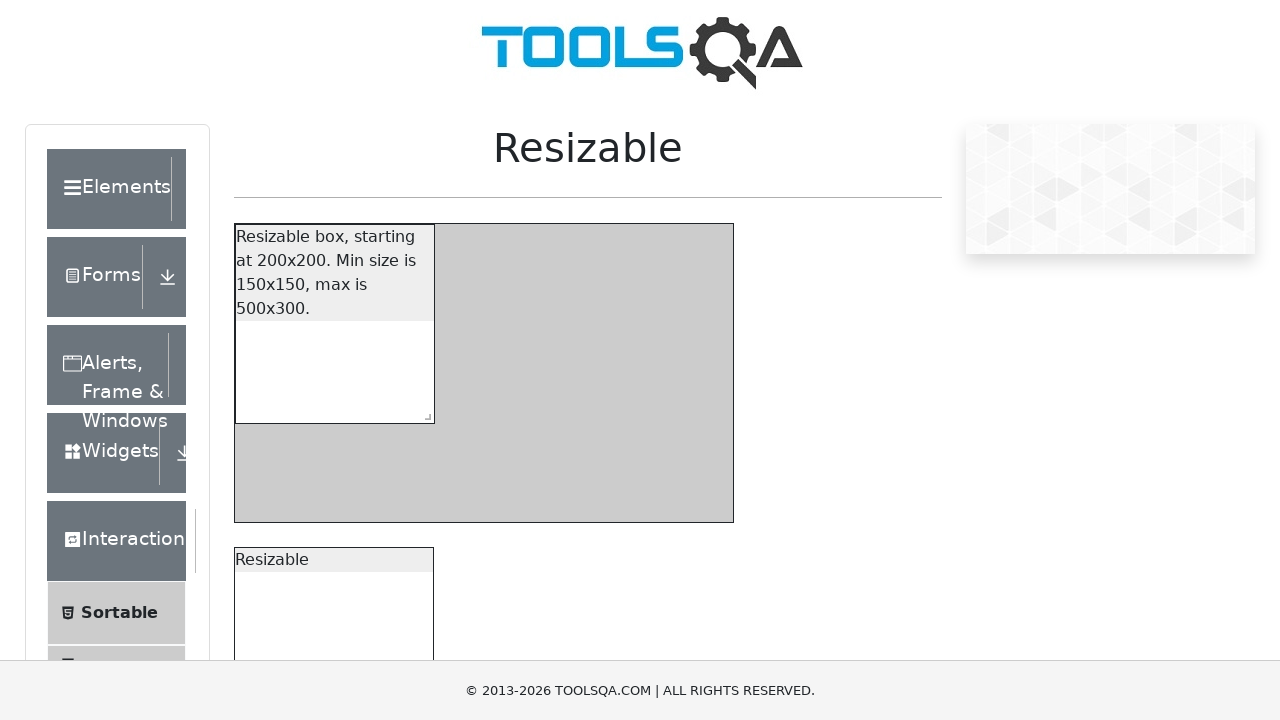

Dragged resize handle 100 pixels right and 100 pixels down at (513, 826)
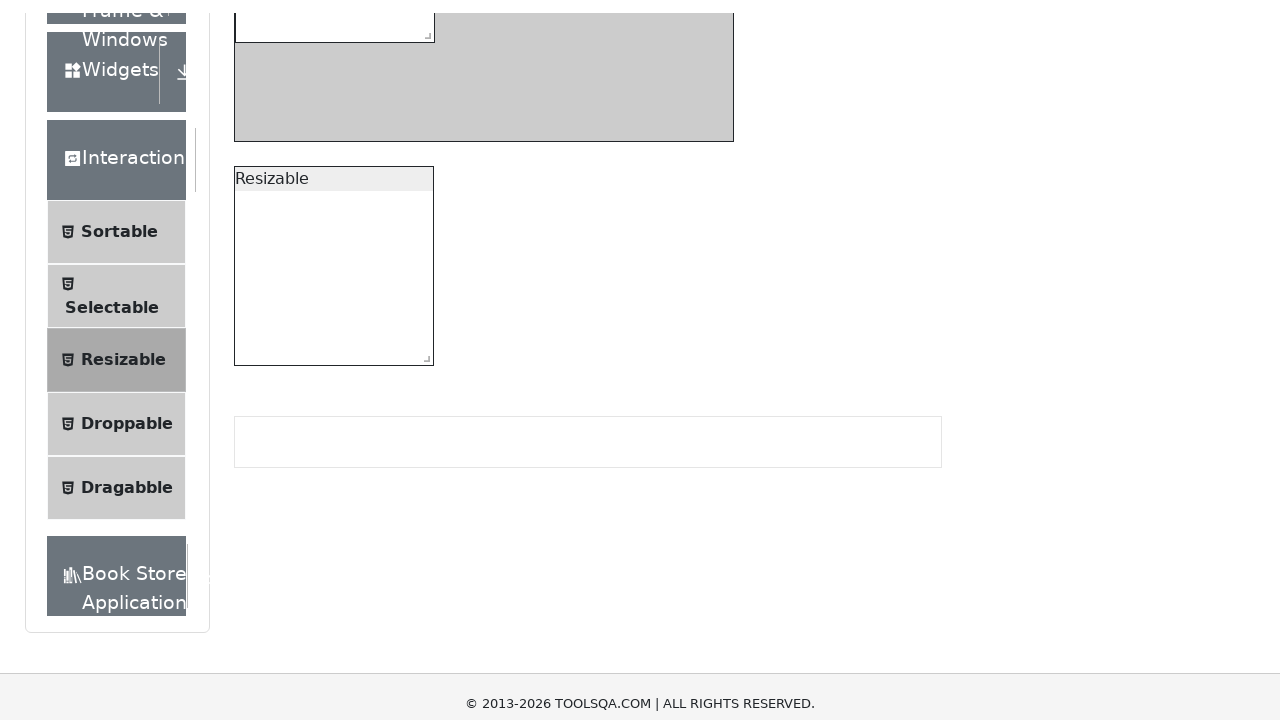

Released mouse button to complete resize operation at (513, 826)
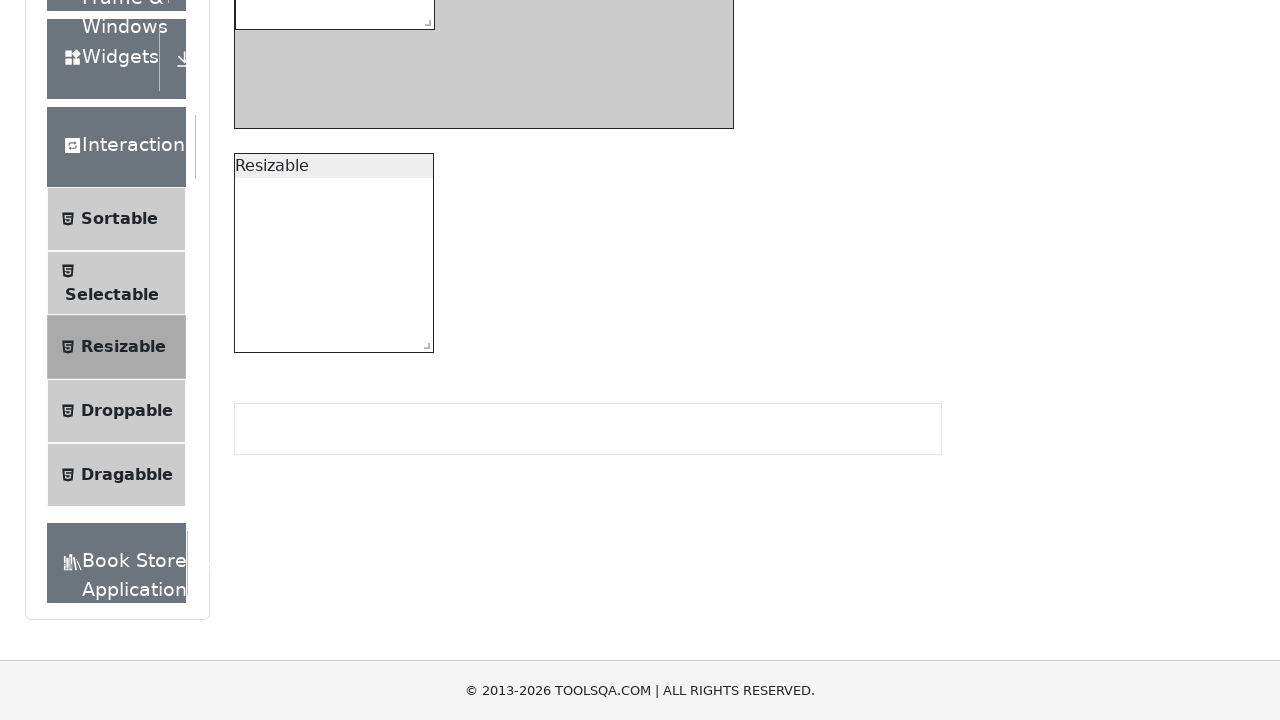

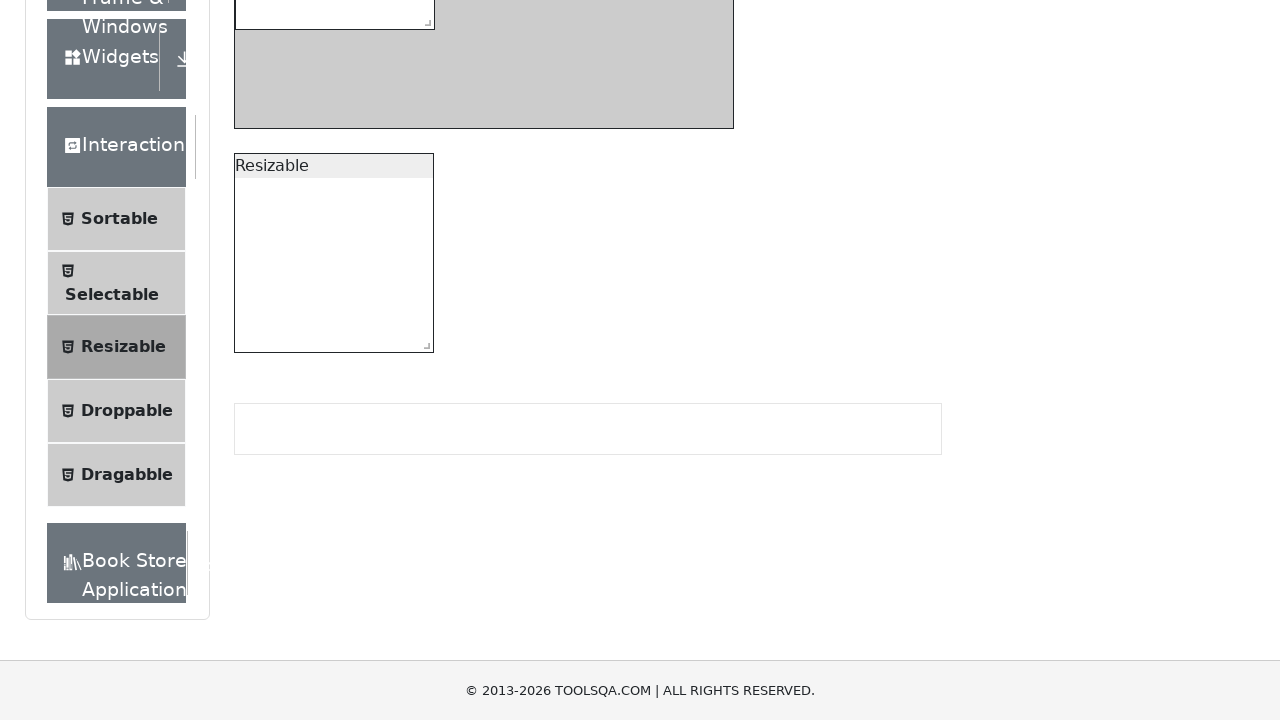